Tests drag and drop functionality by dragging a ball element to a specific offset position using coordinates

Starting URL: https://javascript.info/article/mouse-drag-and-drop/ball4/

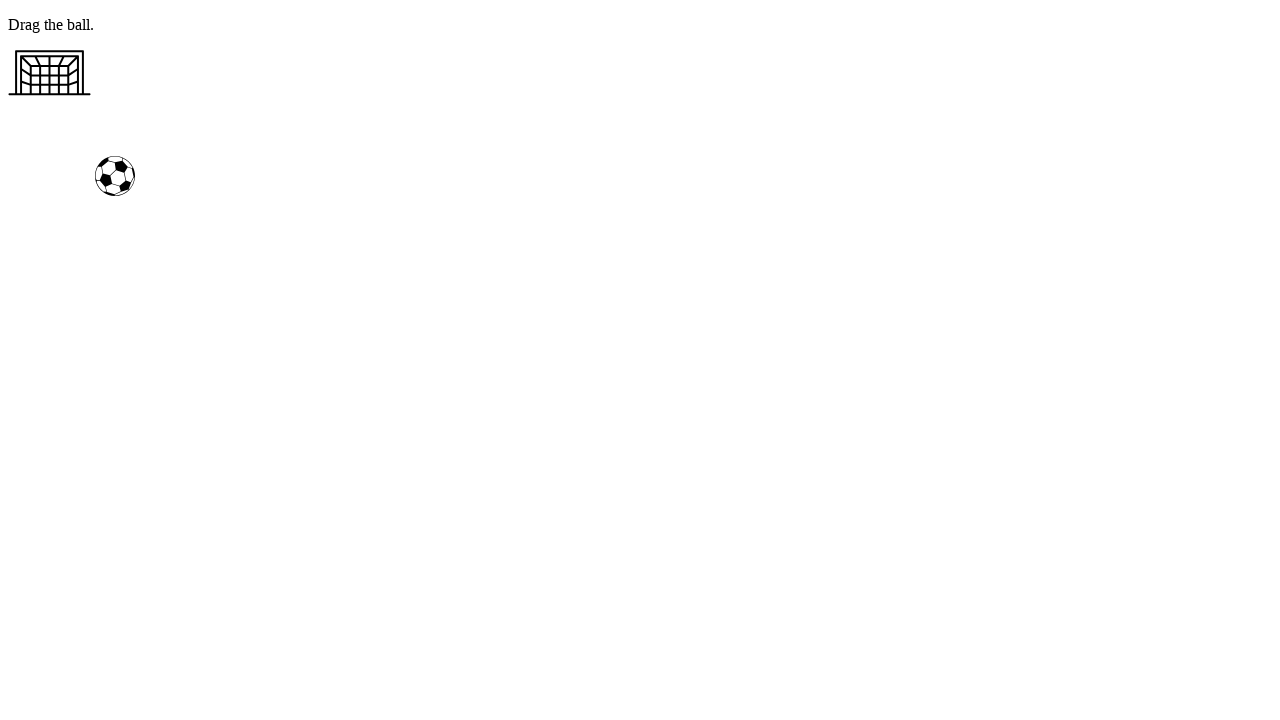

Located ball element by ID
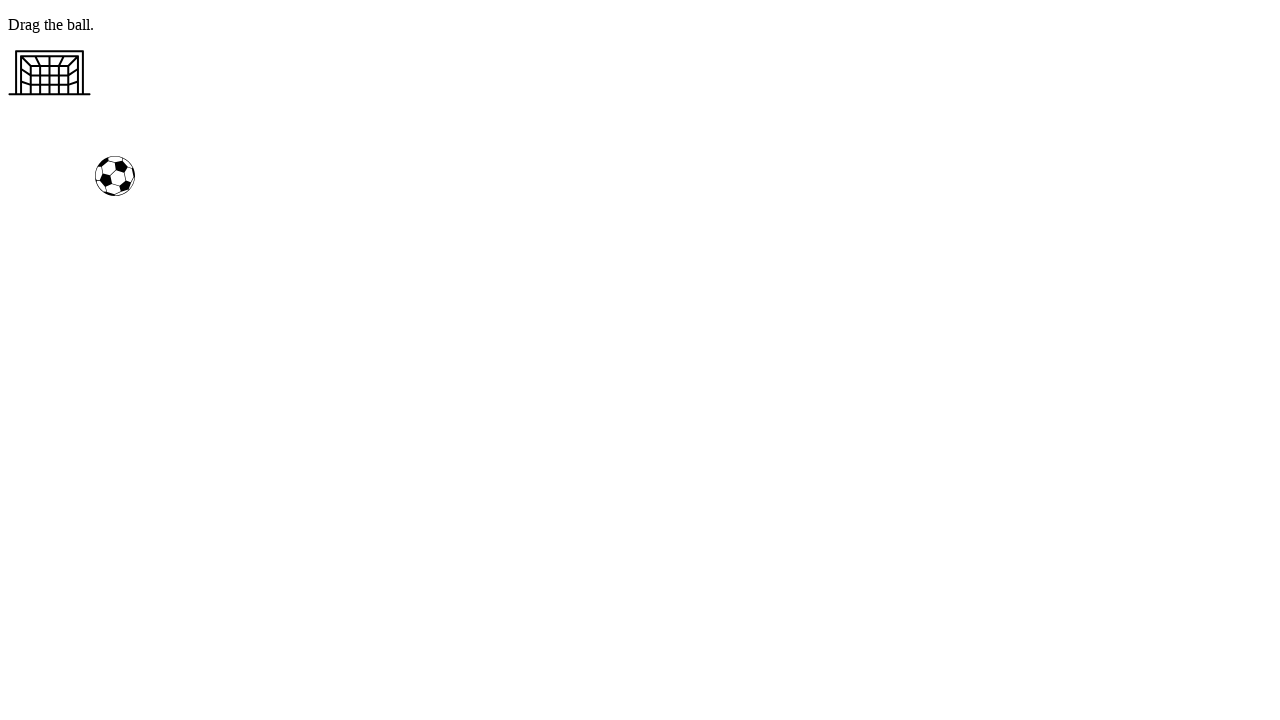

Ball element became visible
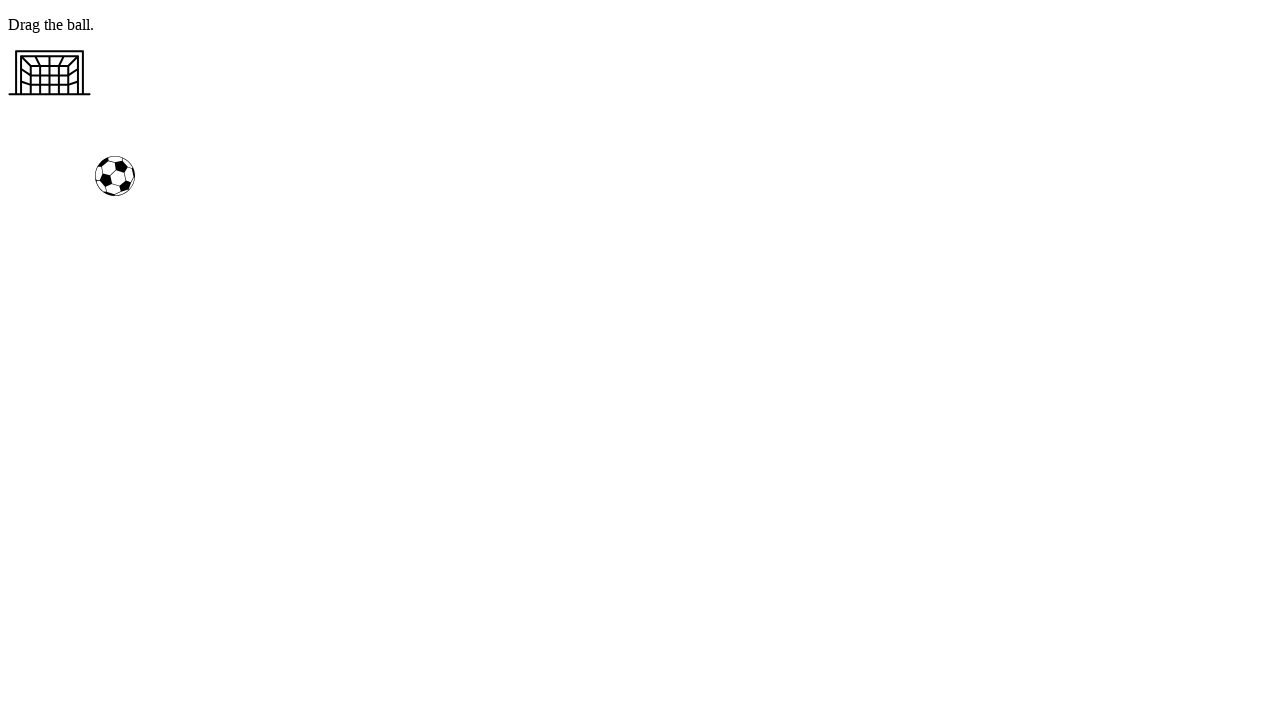

Retrieved bounding box coordinates of ball element
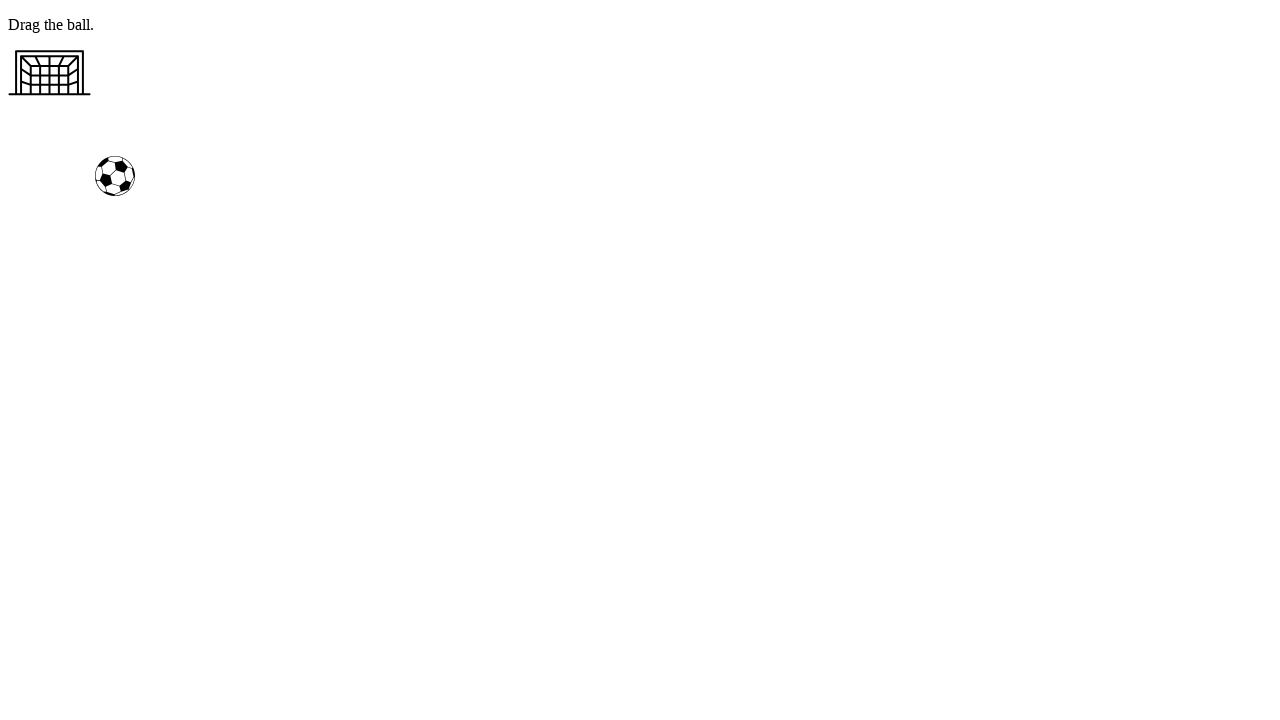

Moved mouse to center of ball element at (115, 176)
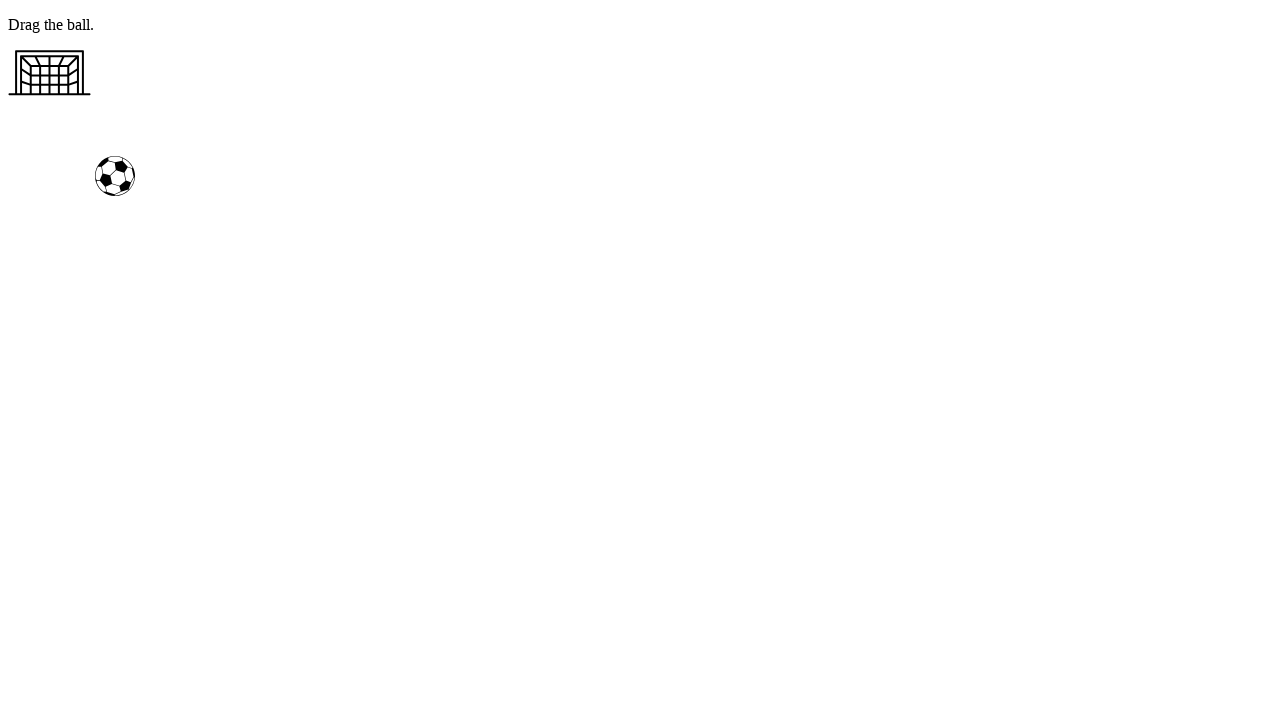

Pressed mouse button down to start drag at (115, 176)
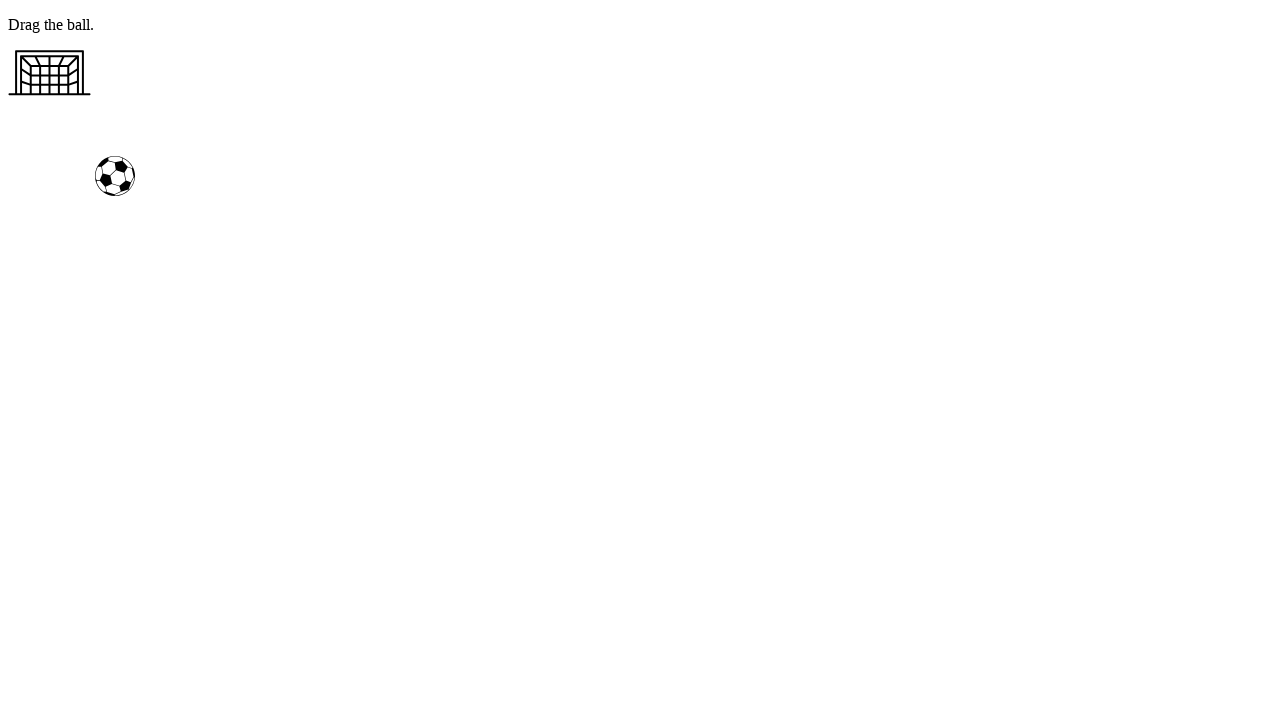

Dragged ball element by offset (50, 200) pixels at (165, 376)
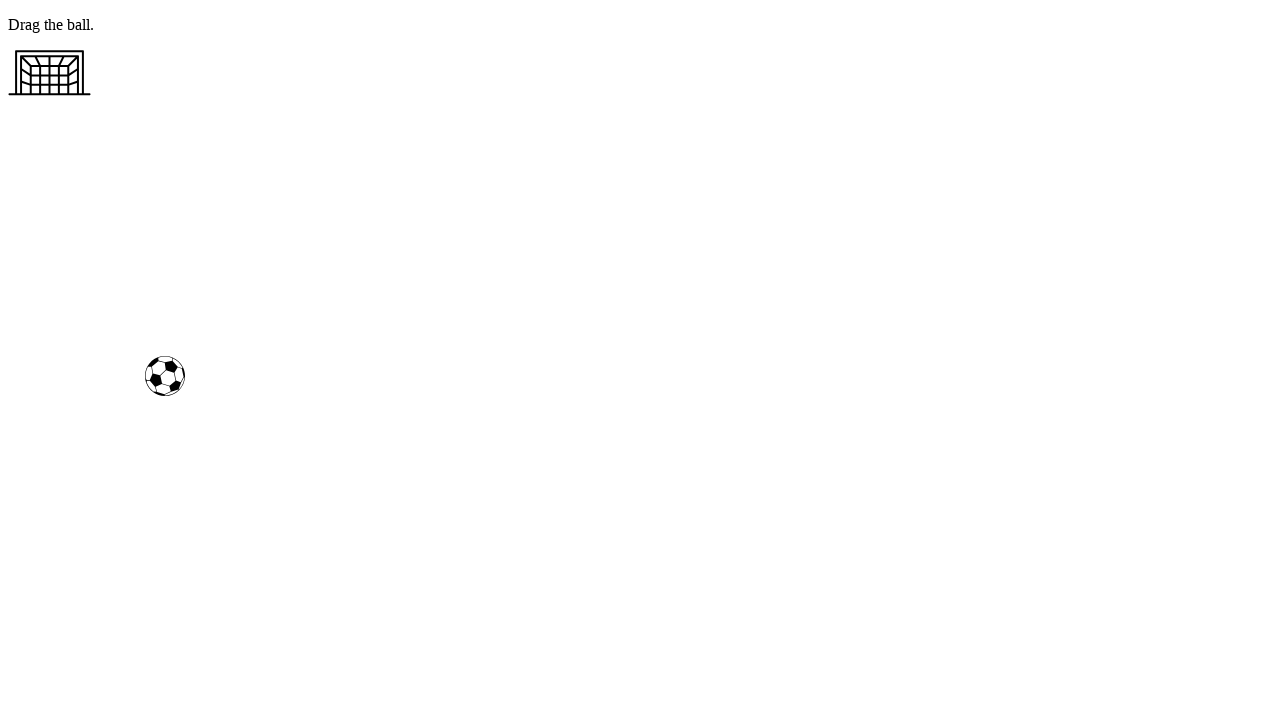

Released mouse button to complete drag and drop at (165, 376)
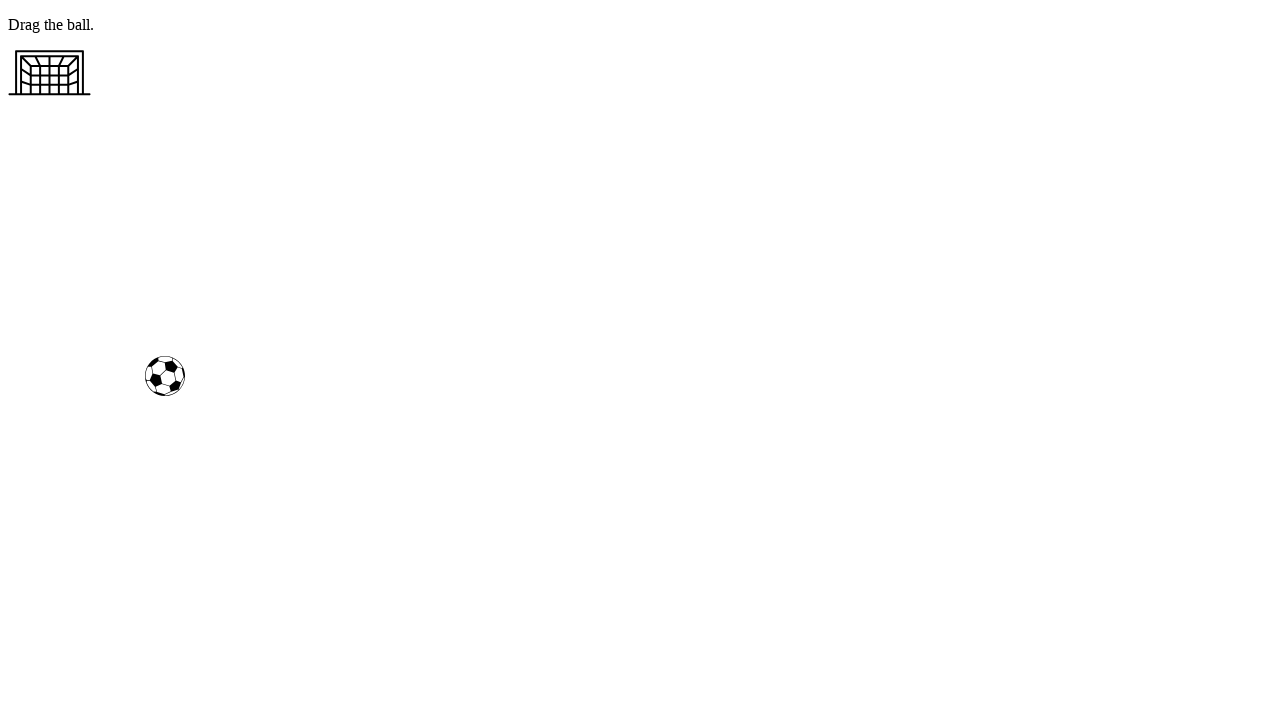

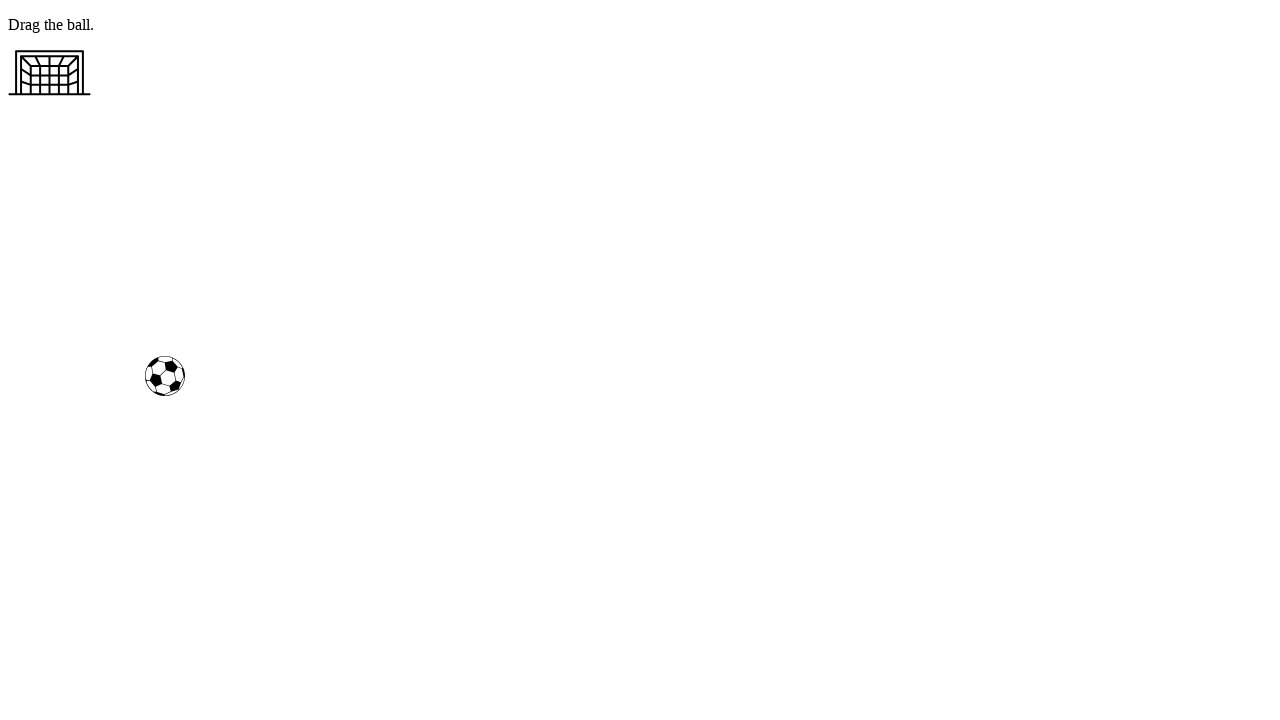